Tests the Python.org website by searching for "getting started with python" and then clicking the donate button

Starting URL: https://www.python.org

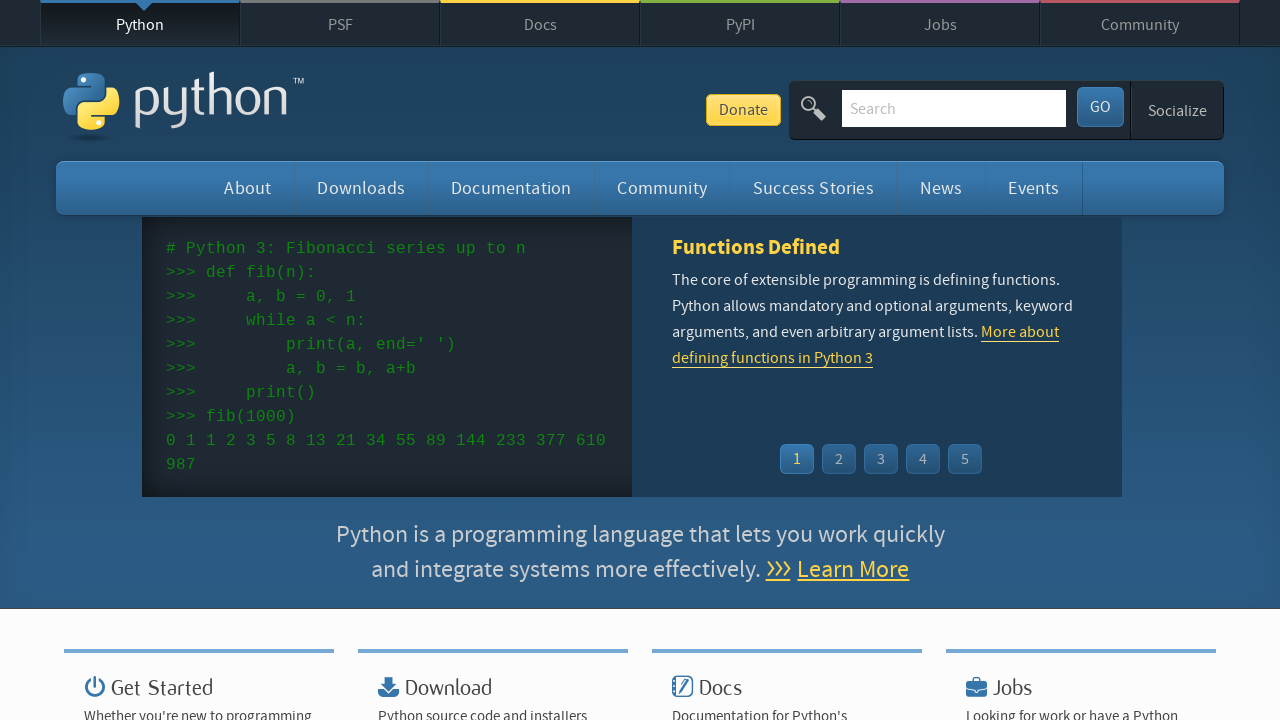

Cleared the search input field on input[name='q']
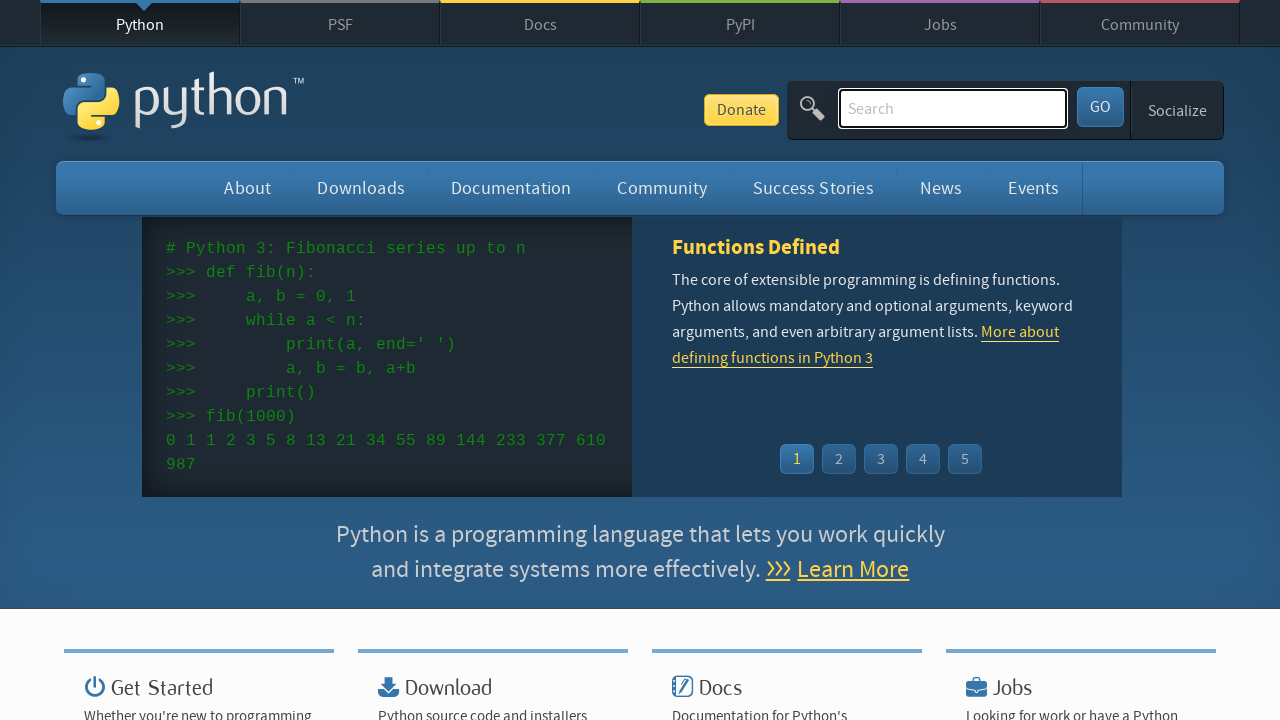

Filled search field with 'getting started with python' on input[name='q']
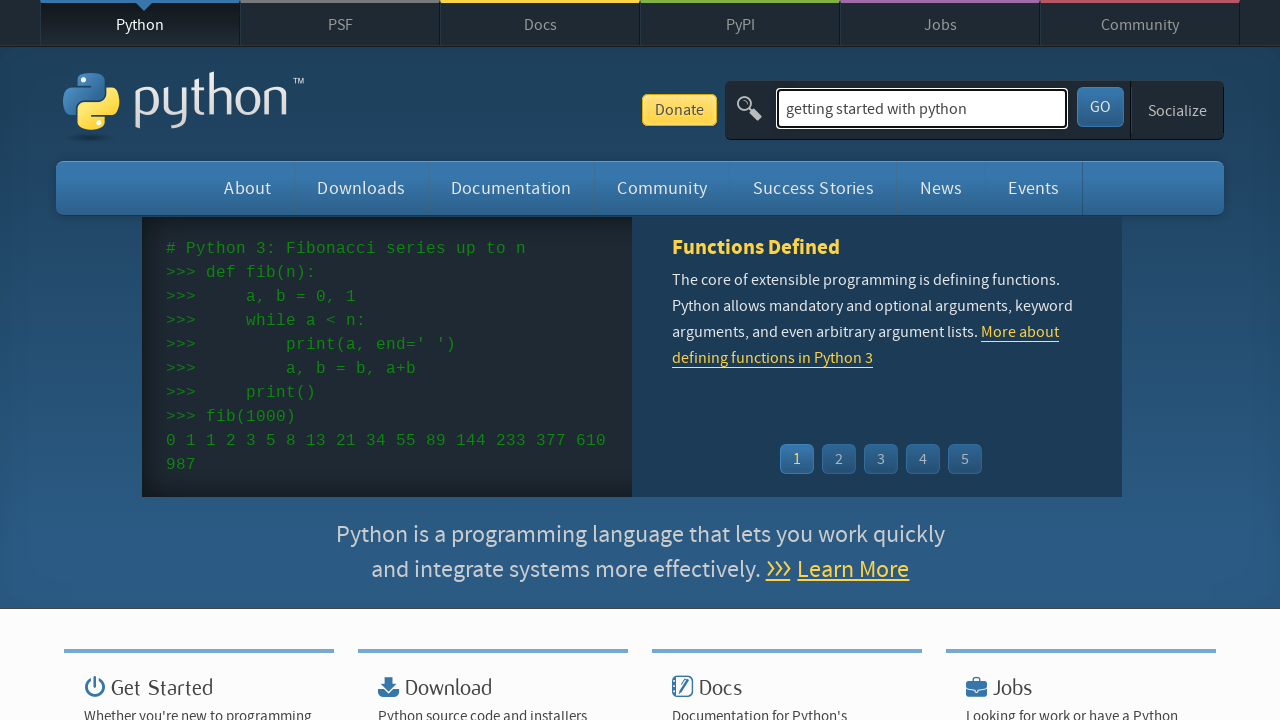

Pressed Enter to submit the search query on input[name='q']
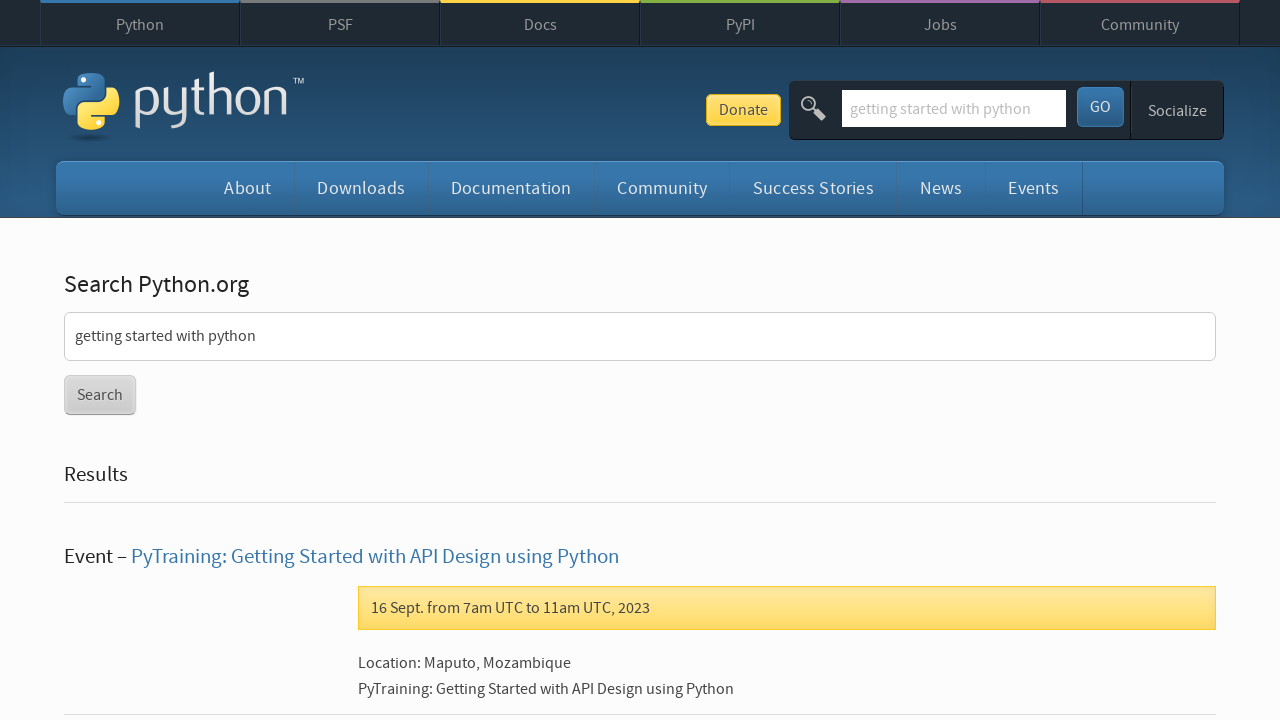

Donate button appeared on the page
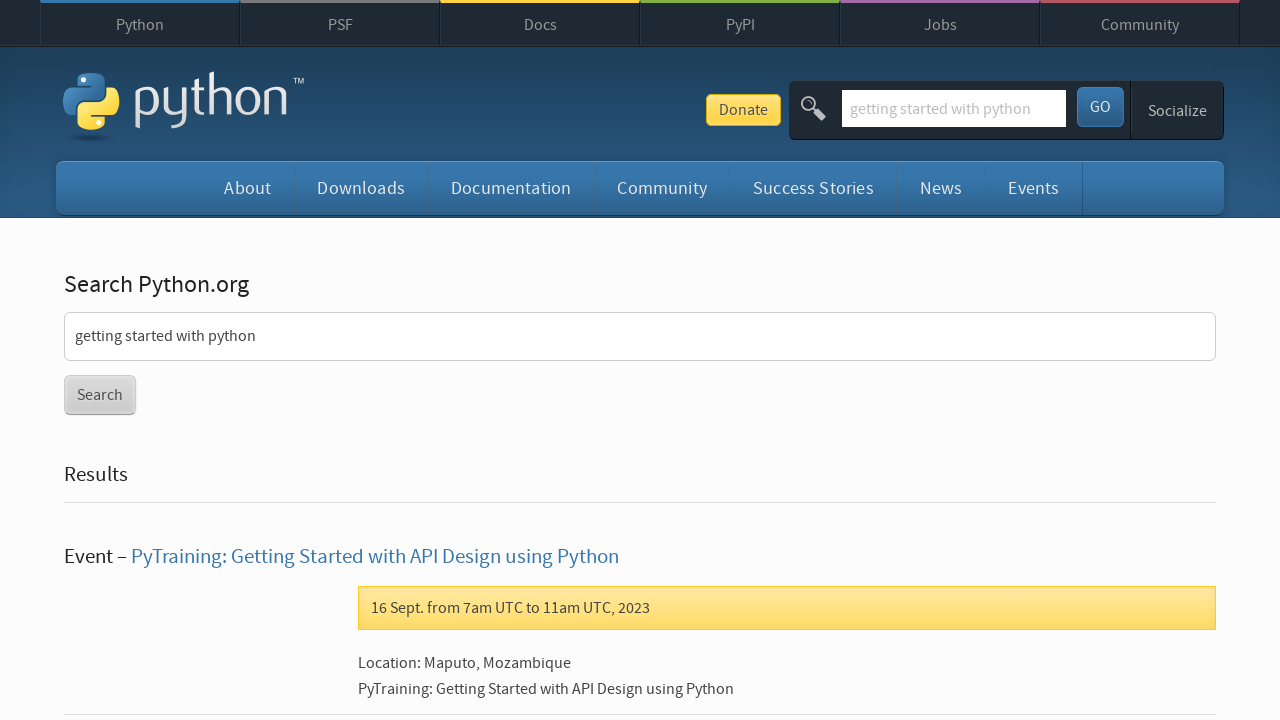

Clicked the donate button at (743, 110) on .donate-button
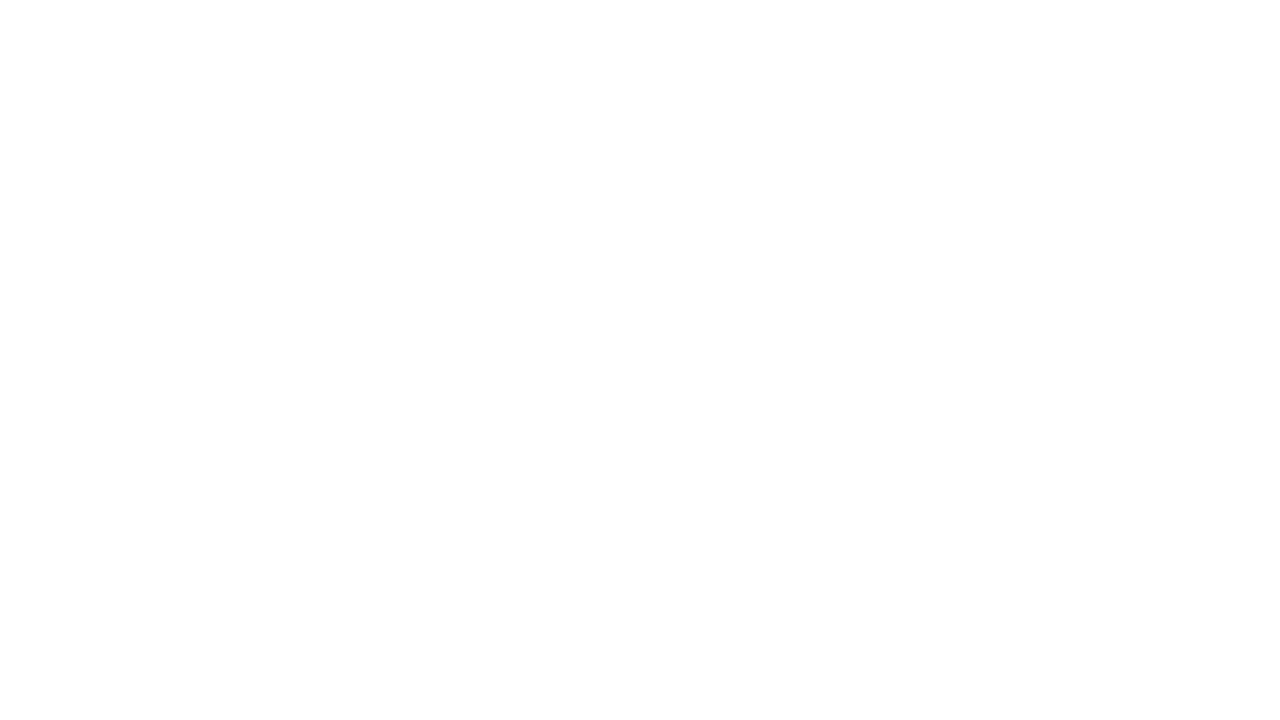

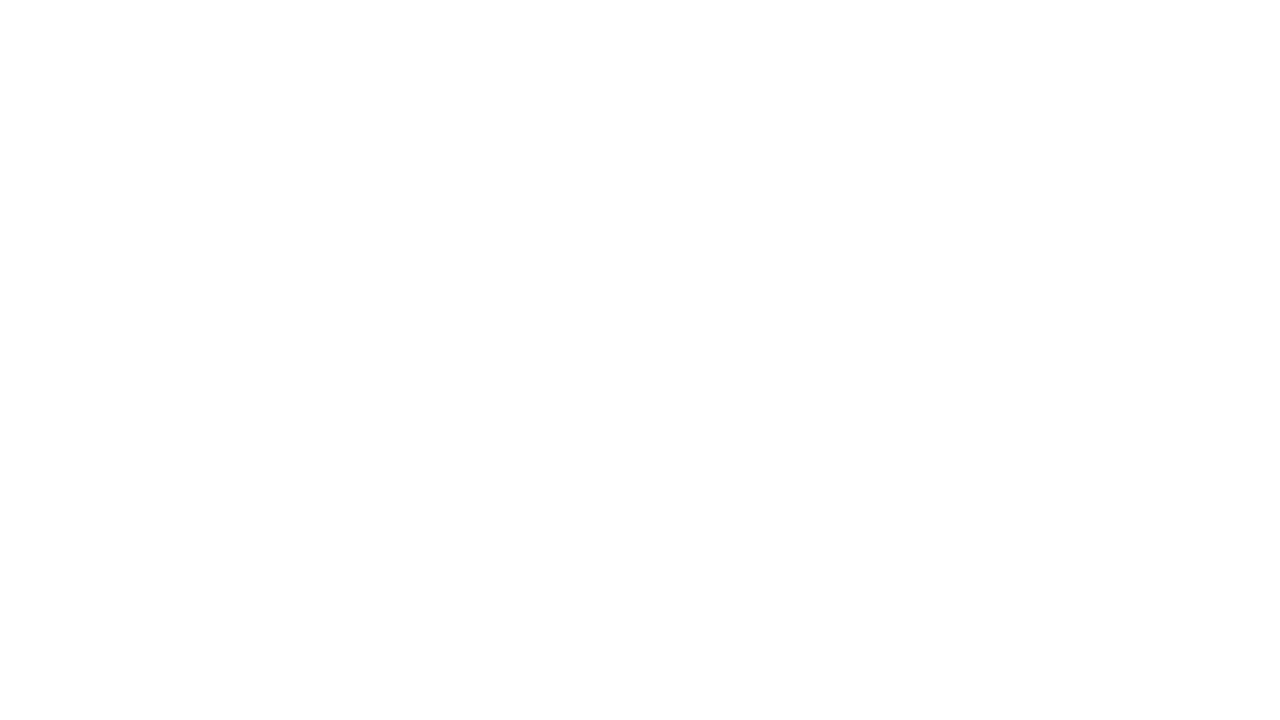